Searches for a product on Alkosto retail website and clicks on a matching product from the search results to view product details page

Starting URL: https://www.alkosto.com/search?text=laptop+lenovo

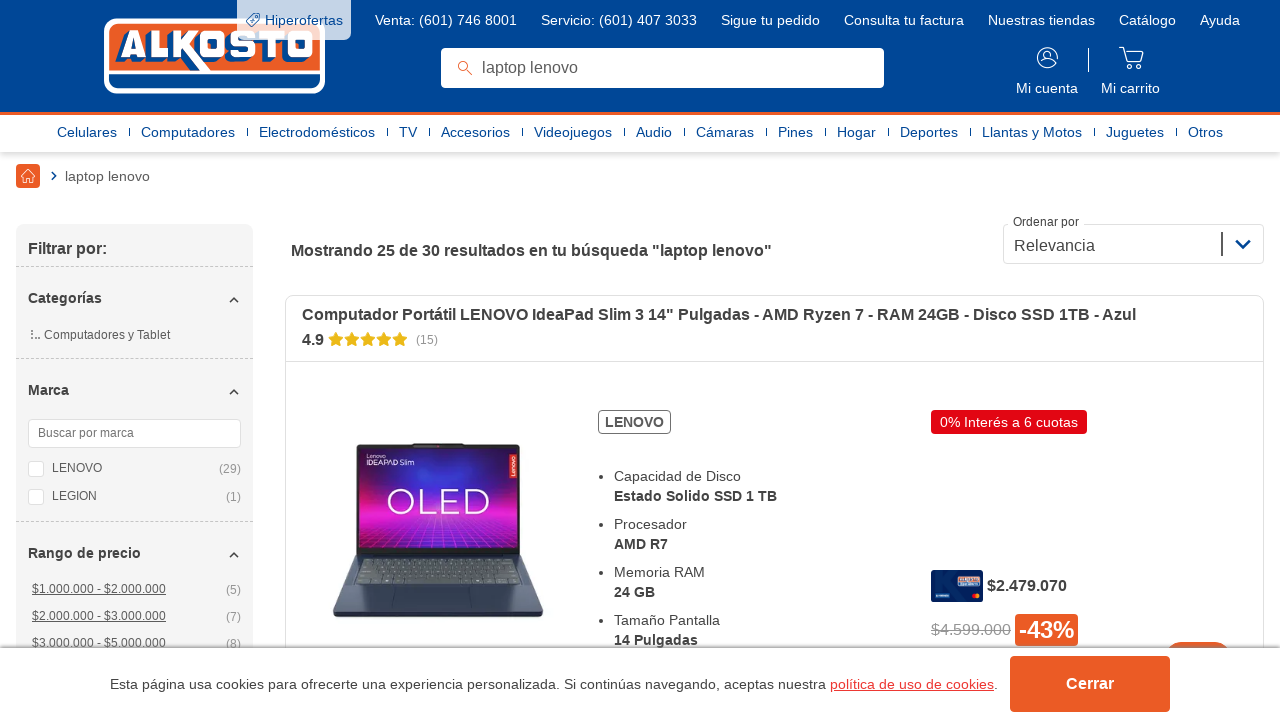

Waited for page to load with domcontentloaded state
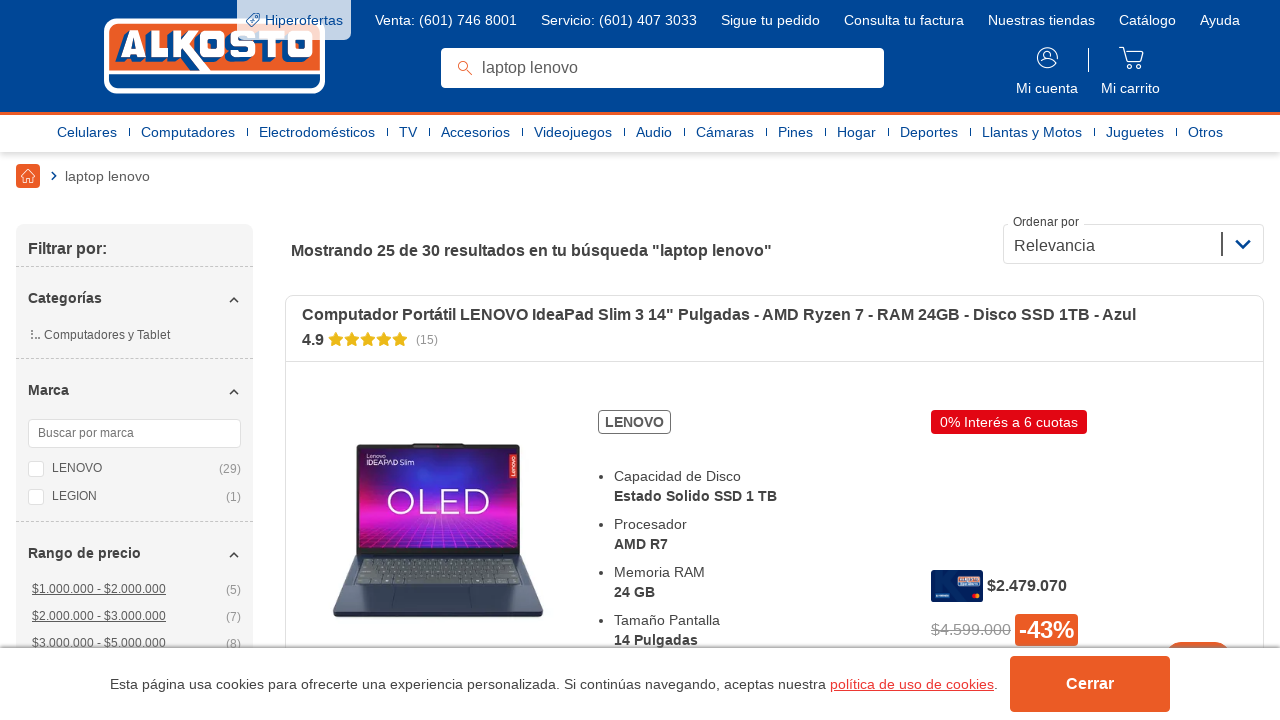

Waited 4 seconds for search results to render
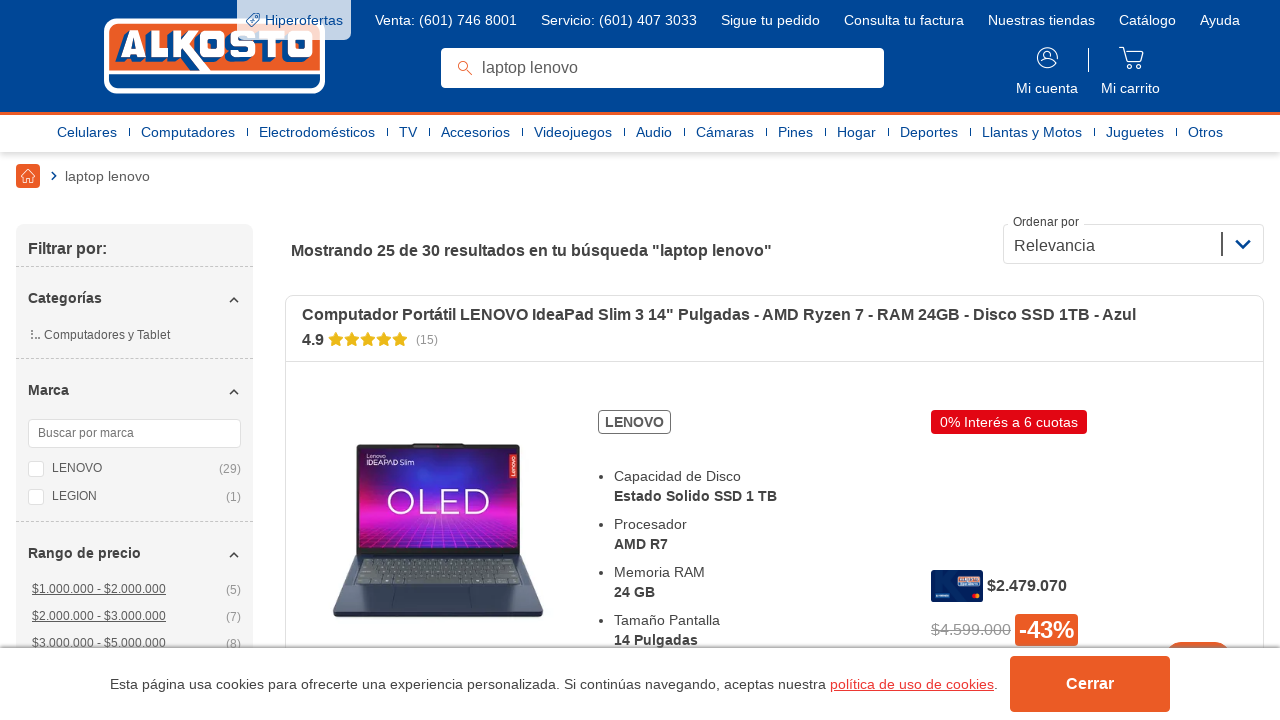

Product listing selector appeared on search results page
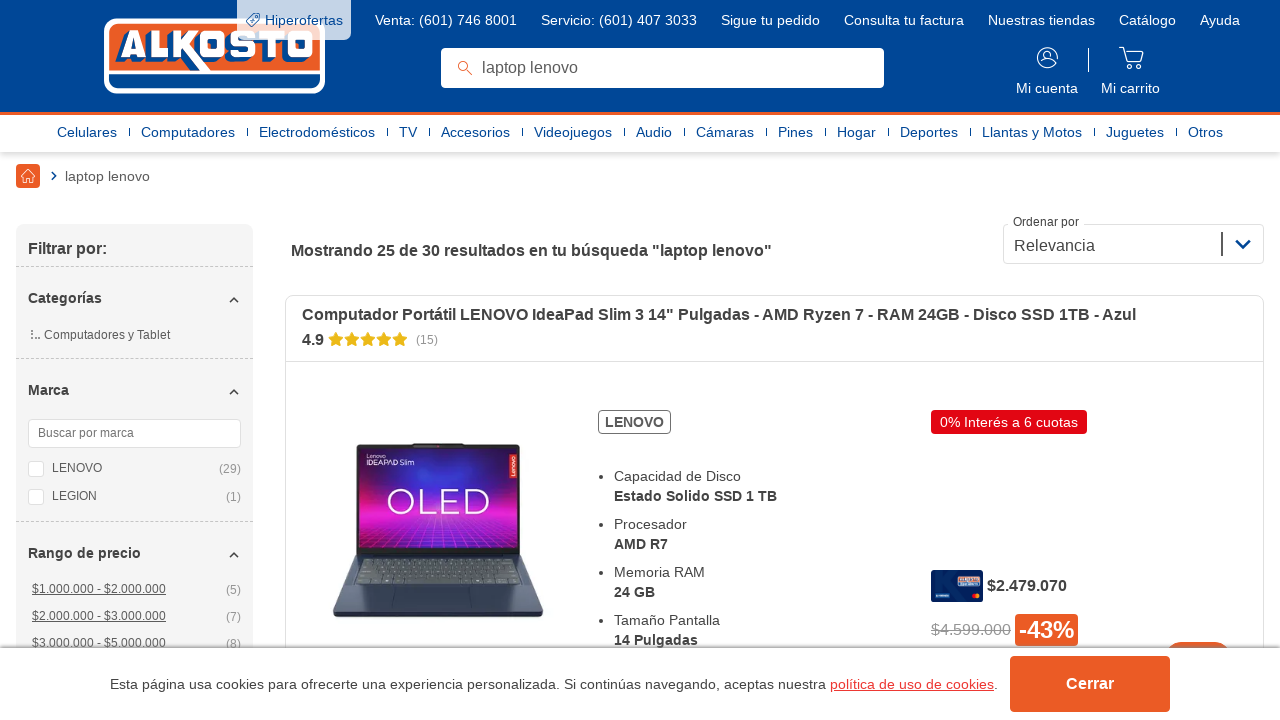

Clicked on first product in search results at (774, 315) on .product__item__top__title.js-algolia-product-click.js-algolia-product-title >> 
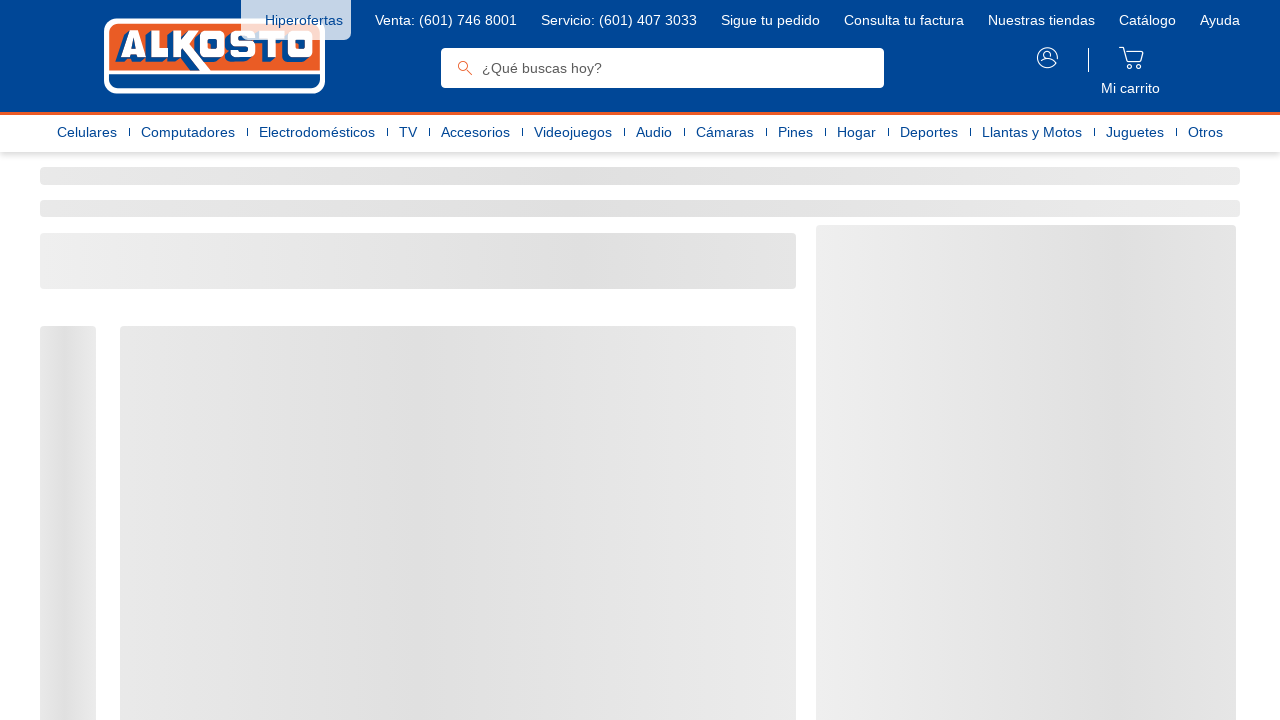

Waited 6 seconds for product detail page to load
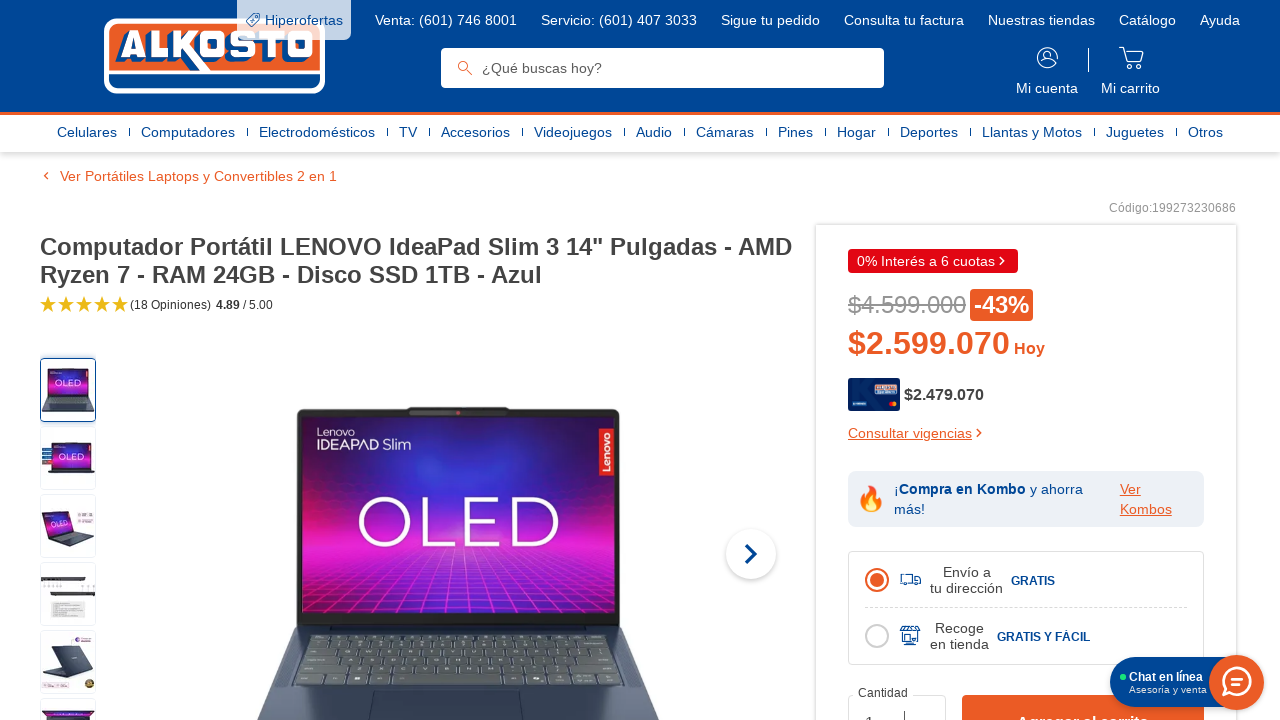

Product detail page reached domcontentloaded state
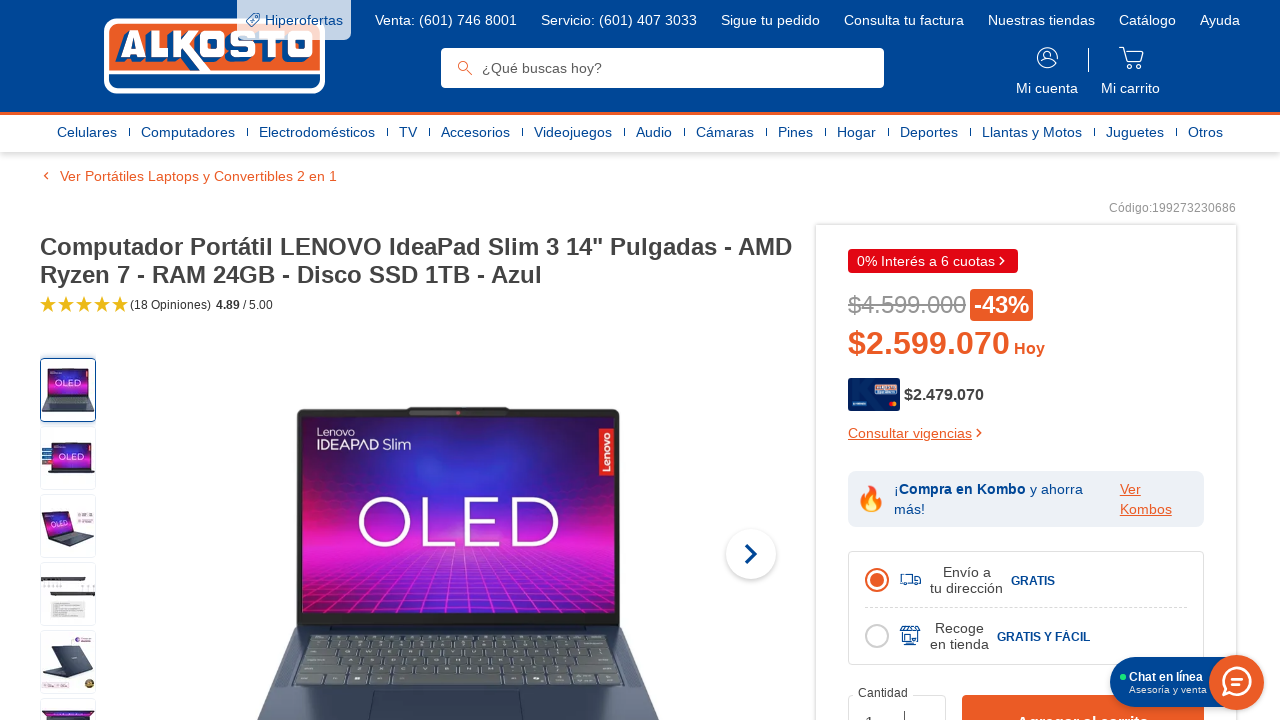

Product title element appeared on detail page, confirming successful navigation
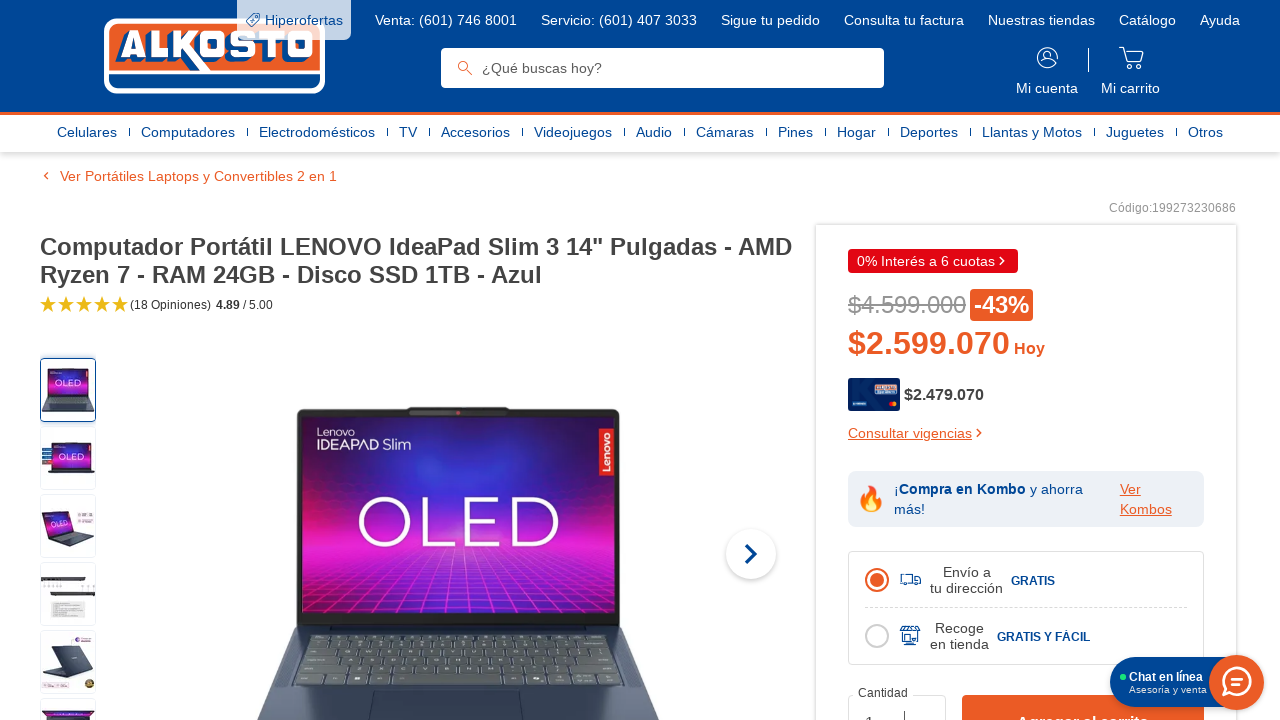

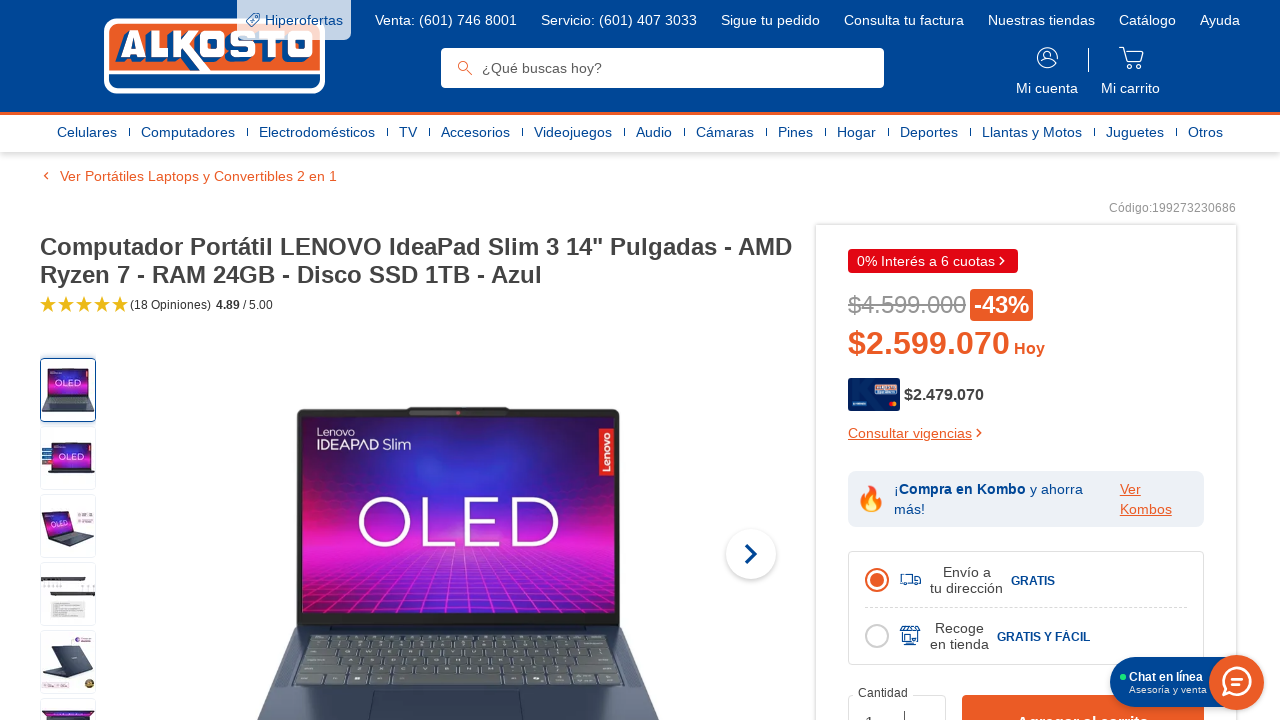